Tests various CSS selector methods by filling multiple input fields on a practice page using different selector strategies (id, class, partial attribute match)

Starting URL: https://syntaxprojects.com/cssSelector.php

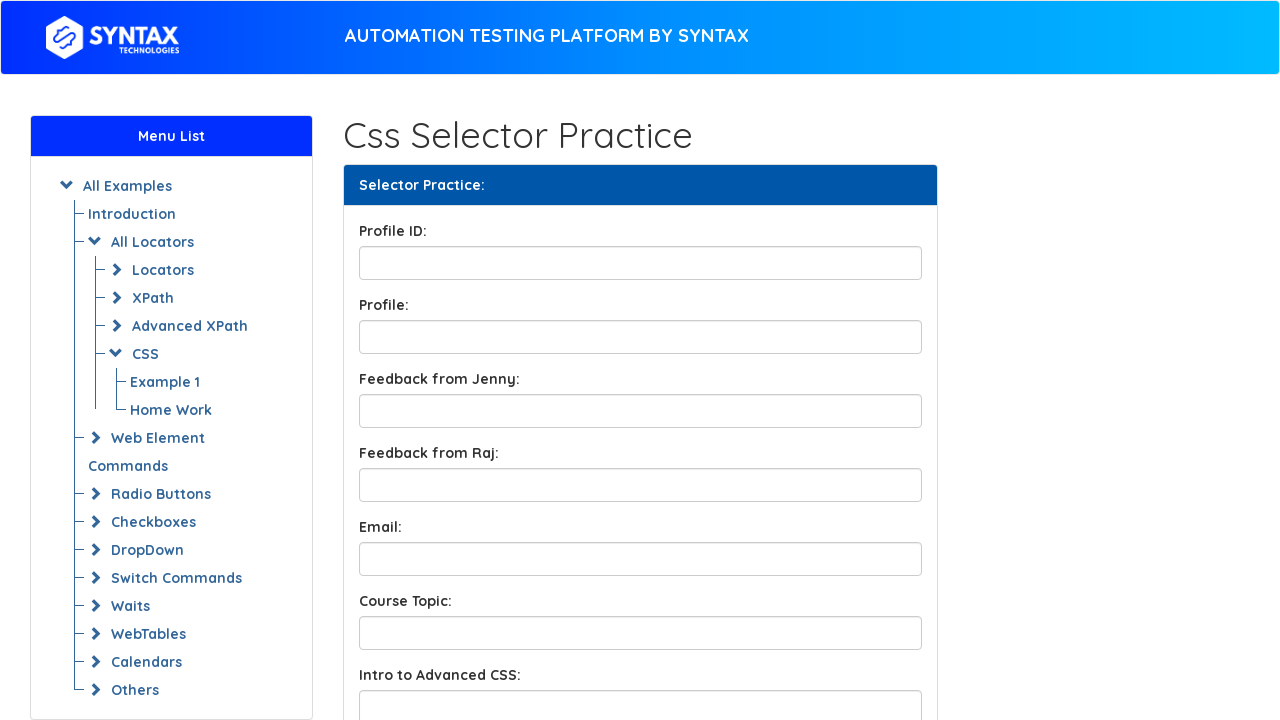

Filled profile ID input box with 'helo' using id selector on input[id='profileID']
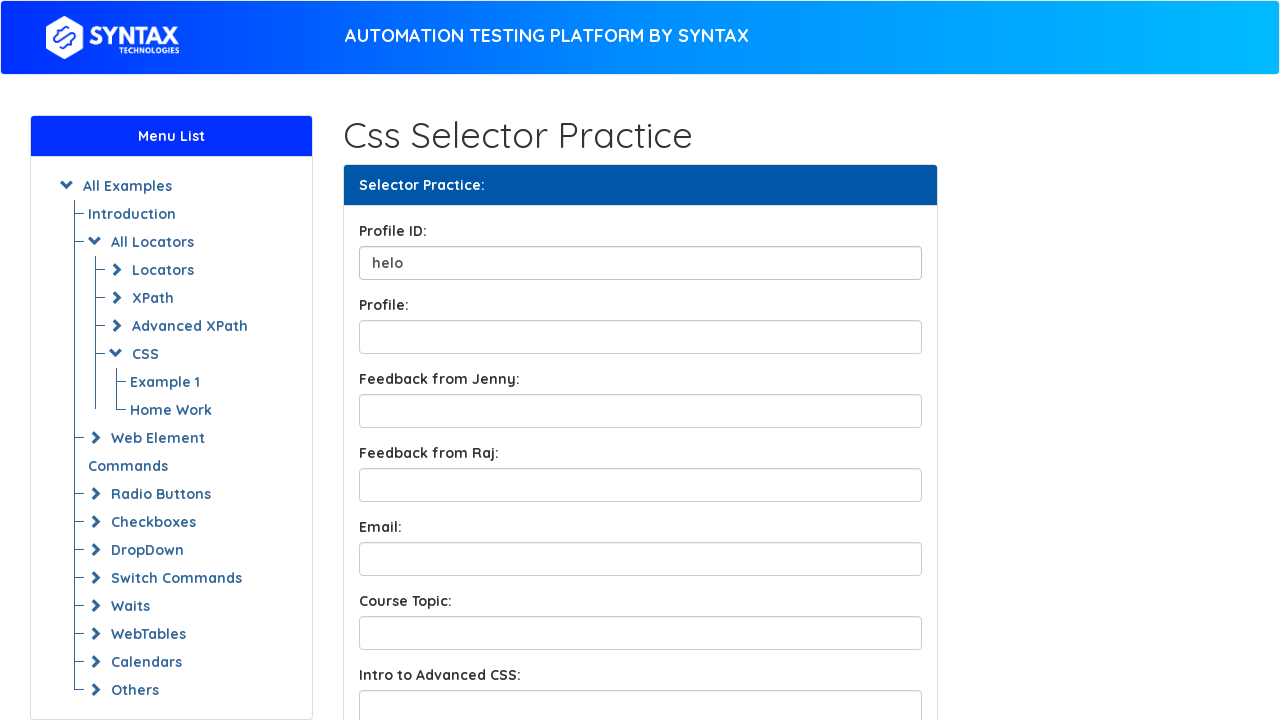

Filled profile box with 'abracadabra' using id selector on input#profileBox
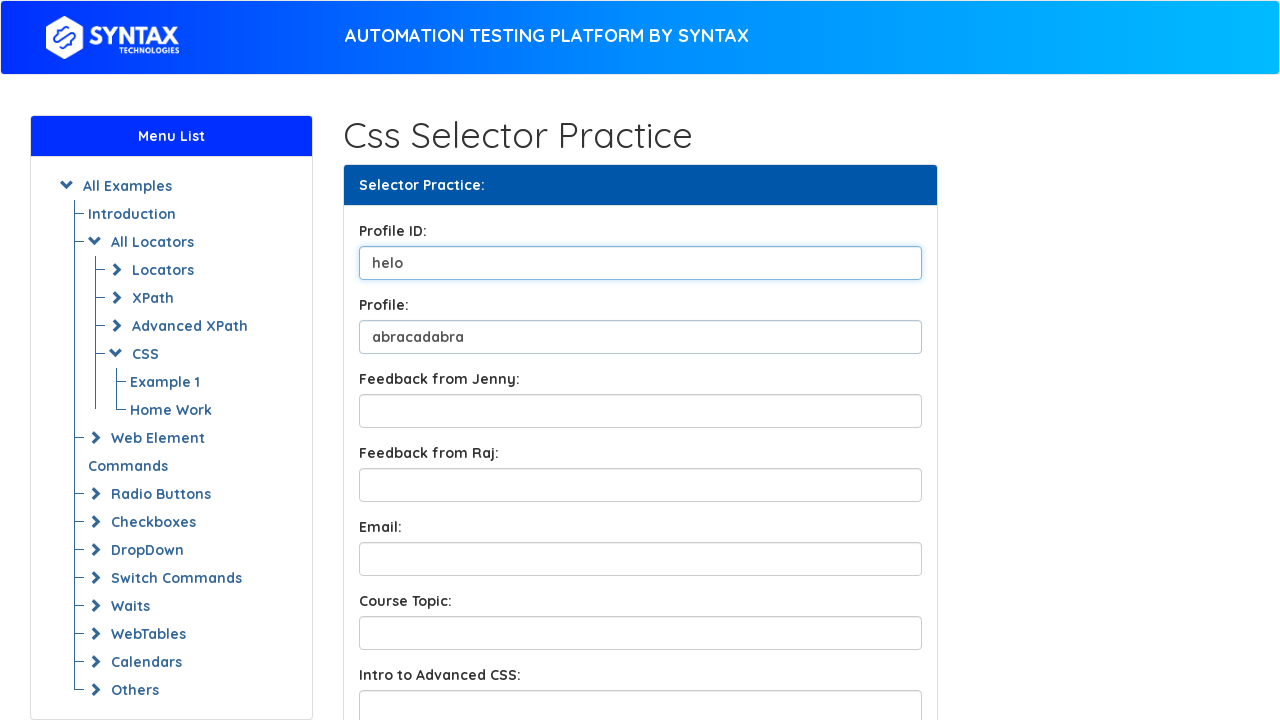

Filled feedback box with 'the website is too slow' using class selectors on input.form-control.feedbackBox1
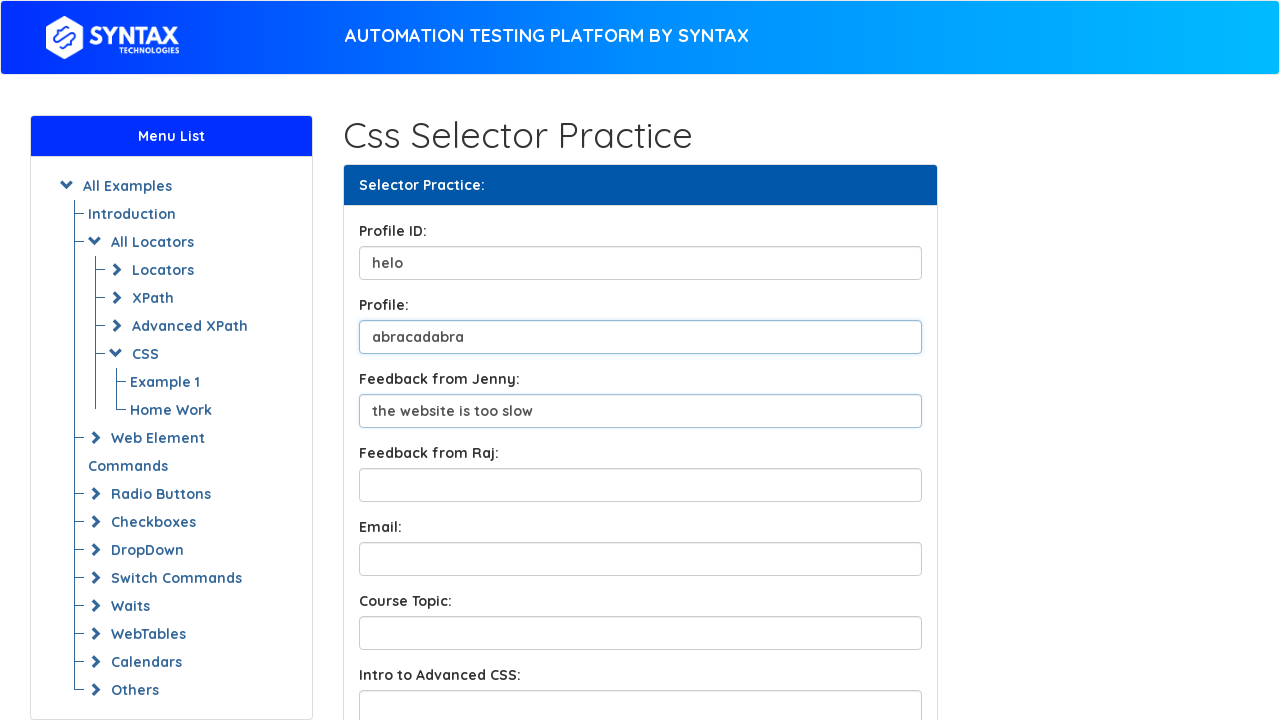

Filled course topic input with 'selenium' using partial attribute match selector on input[name*='contentInput']
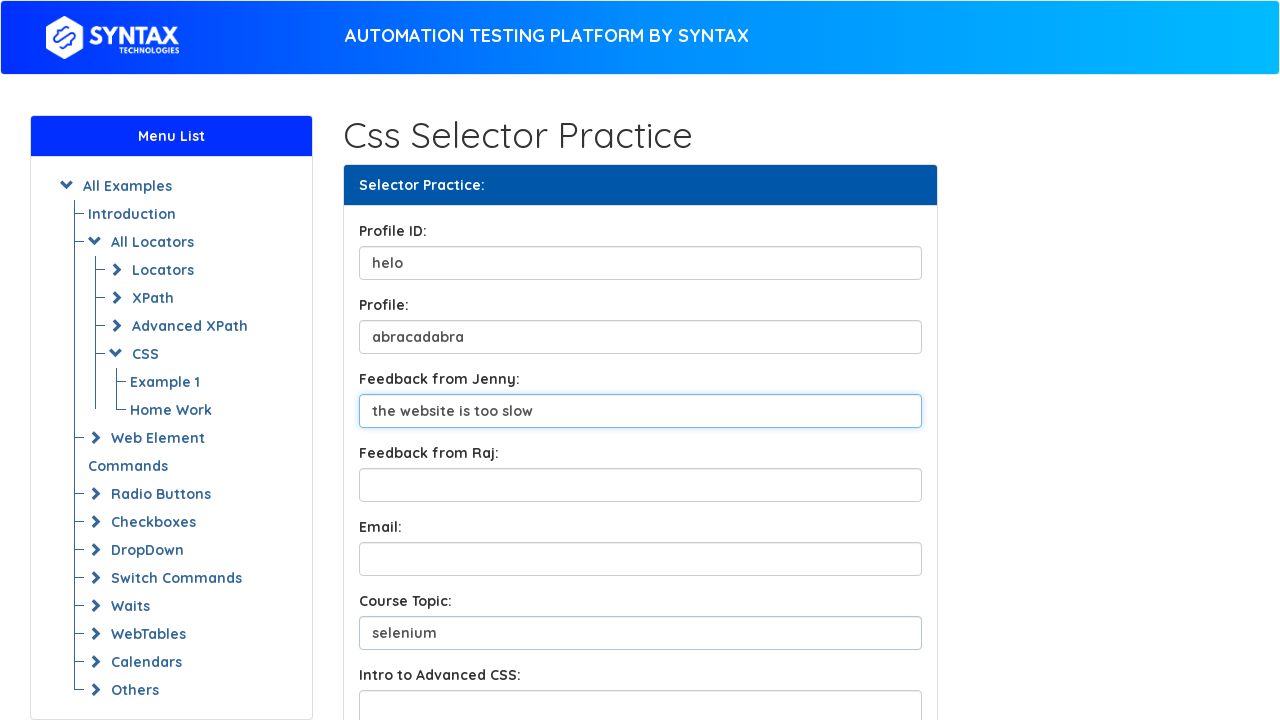

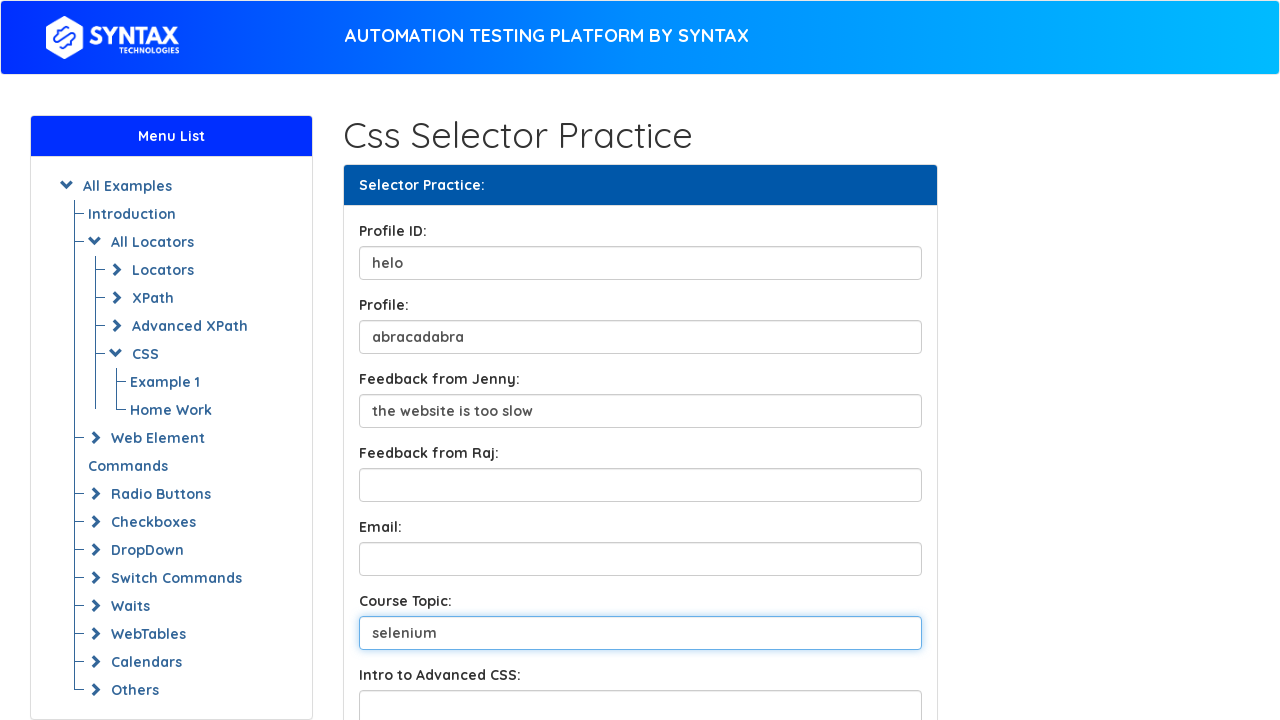